Tests closing the registration modal by clicking the close button

Starting URL: https://www.demoblaze.com/index.html

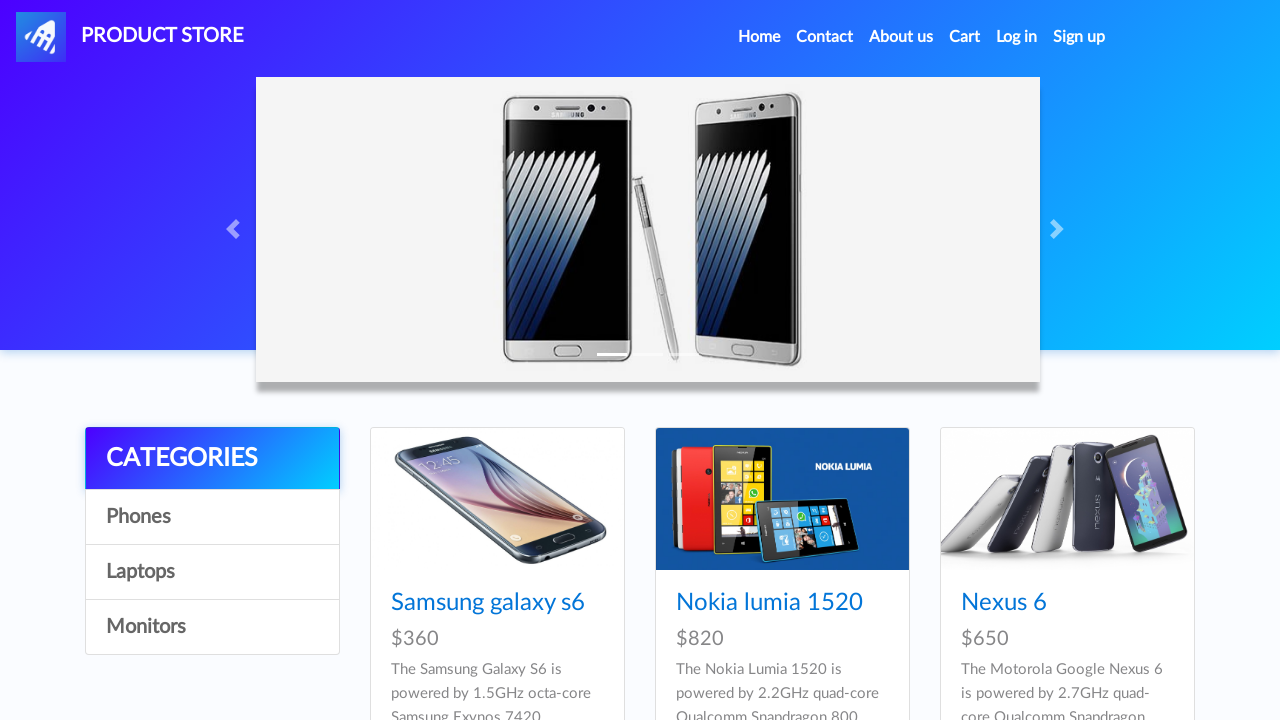

Clicked Sign up button to open registration window at (1079, 37) on internal:role=link[name="Sign up"i]
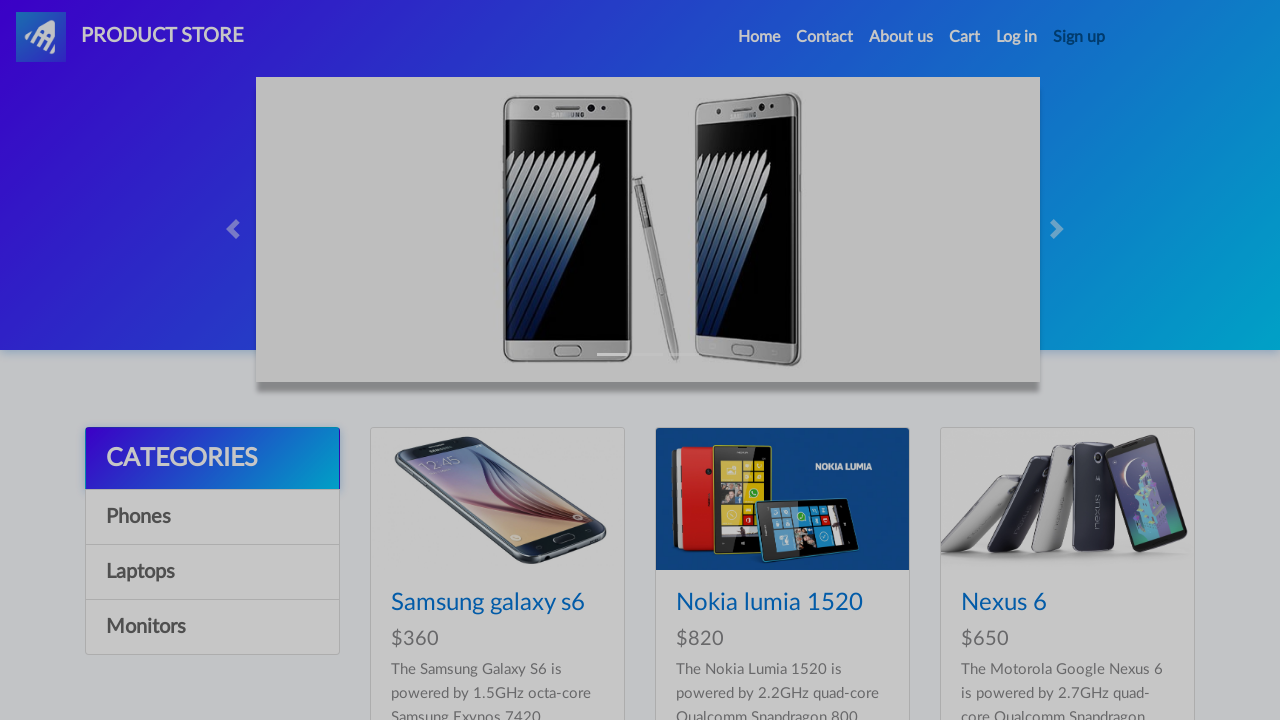

Registration modal appeared and loaded
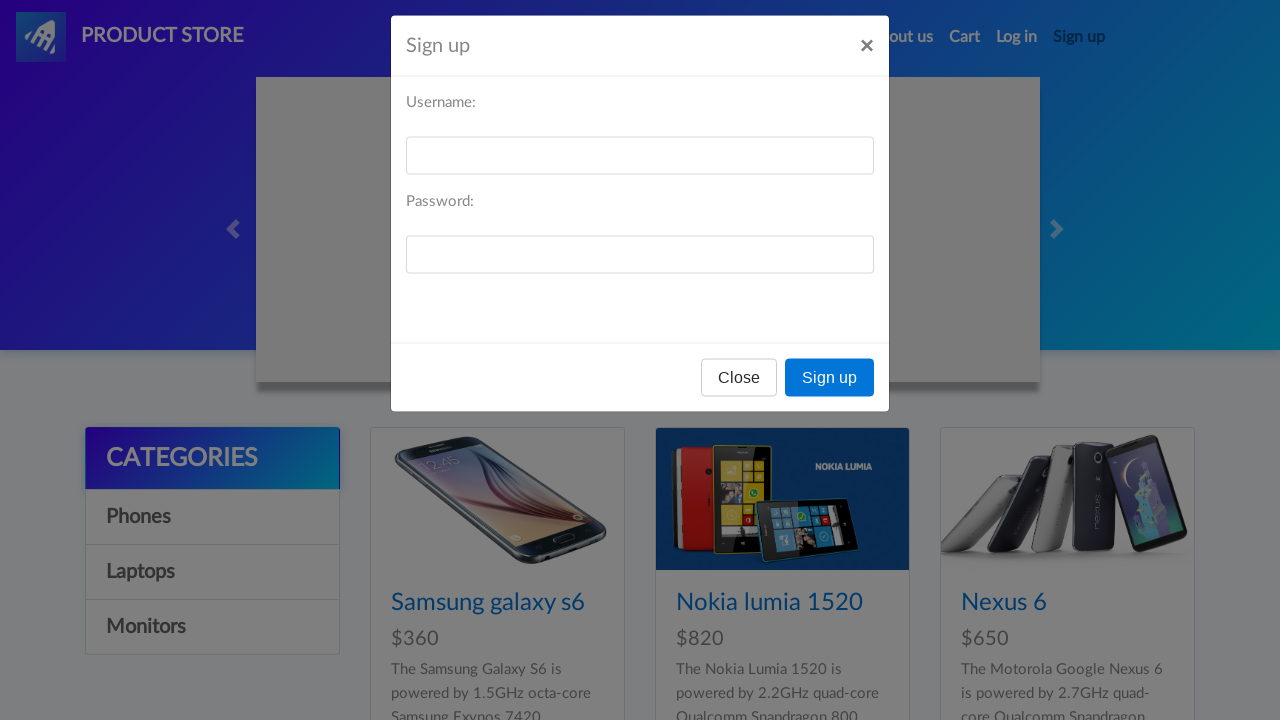

Clicked close button to close the registration modal at (867, 61) on internal:label="Sign up"i >> internal:label="Close"i
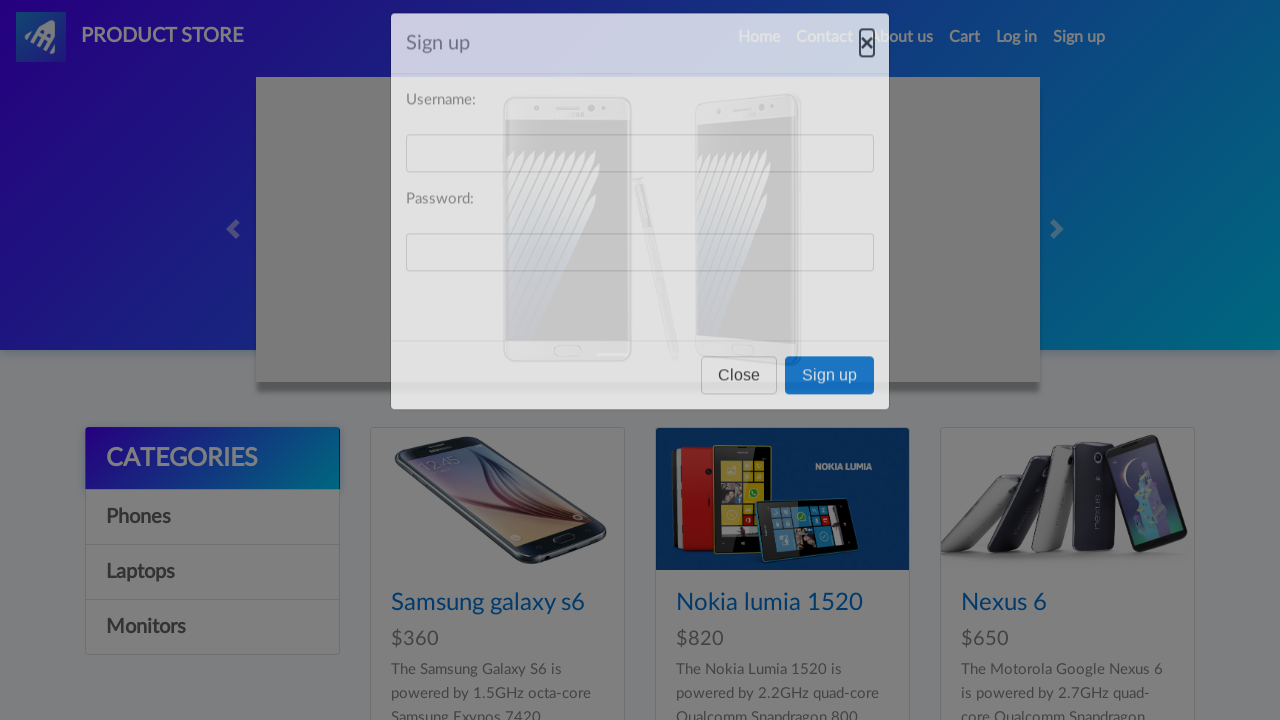

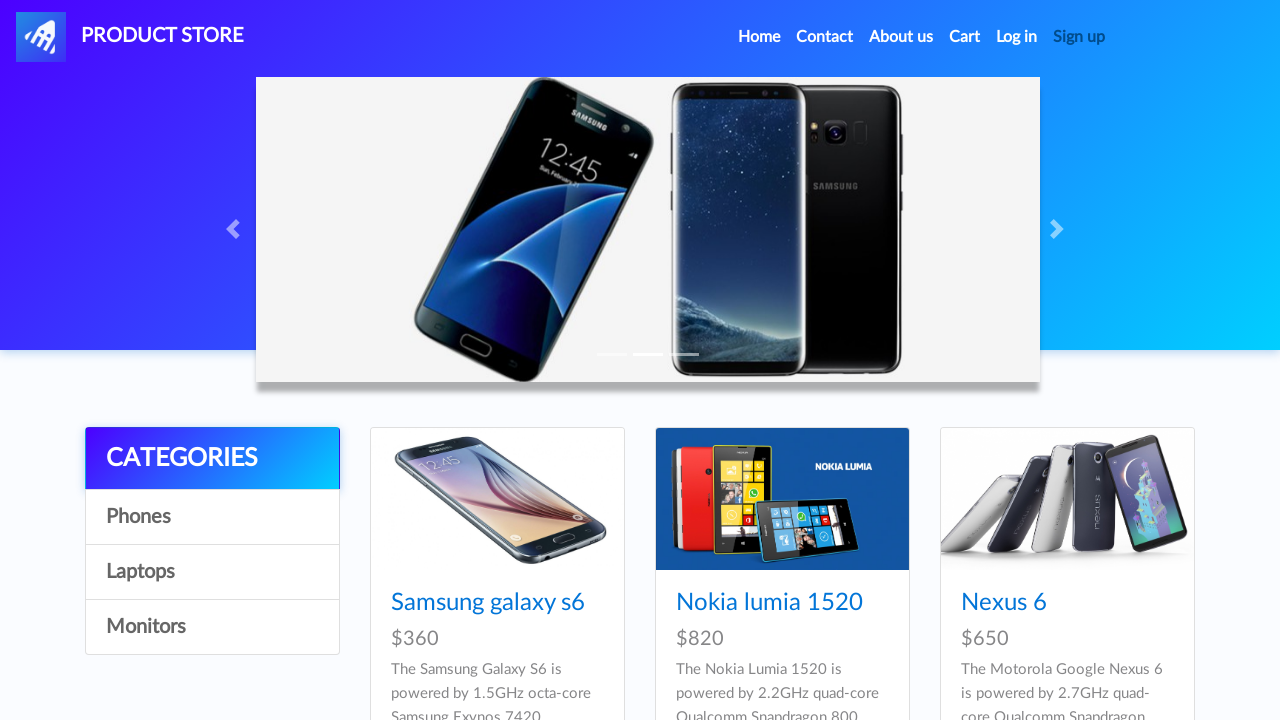